Tests clicking a button that triggers an alert, verifying alert text, accepting it, and checking button value changed.

Starting URL: https://axafrance.github.io/webengine-dotnet/demo/Test.html

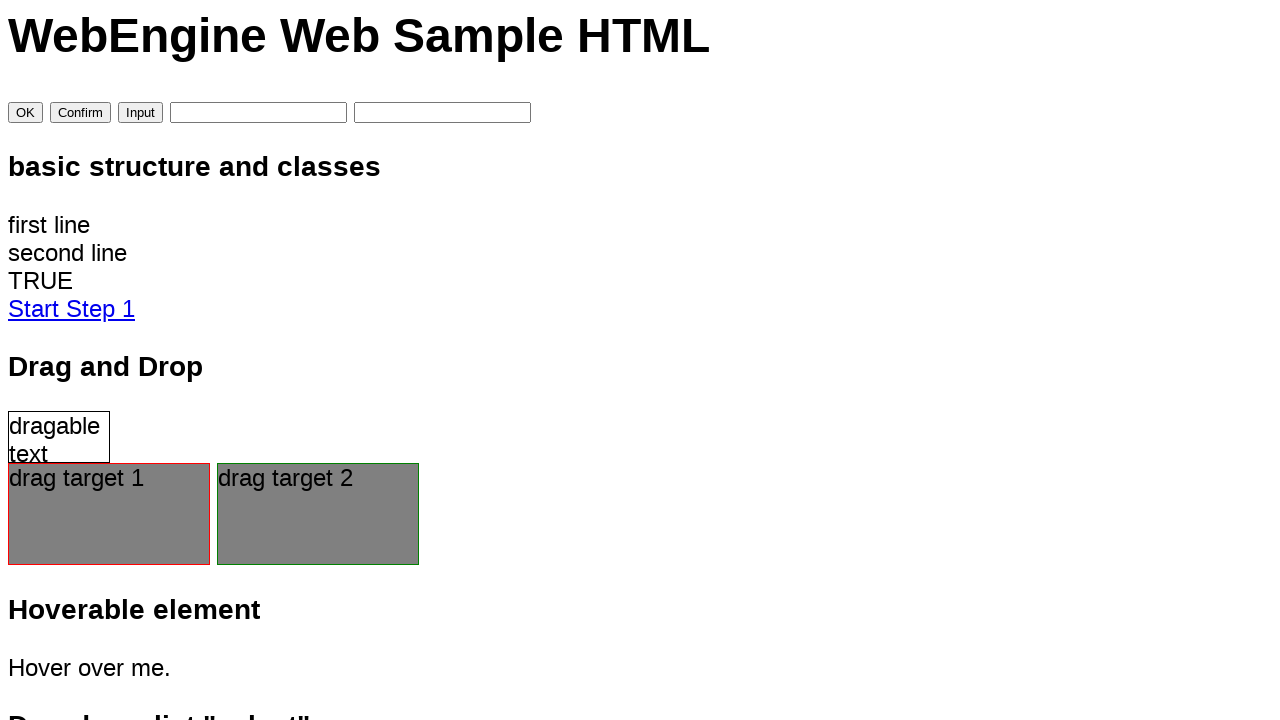

Registered dialog event handler
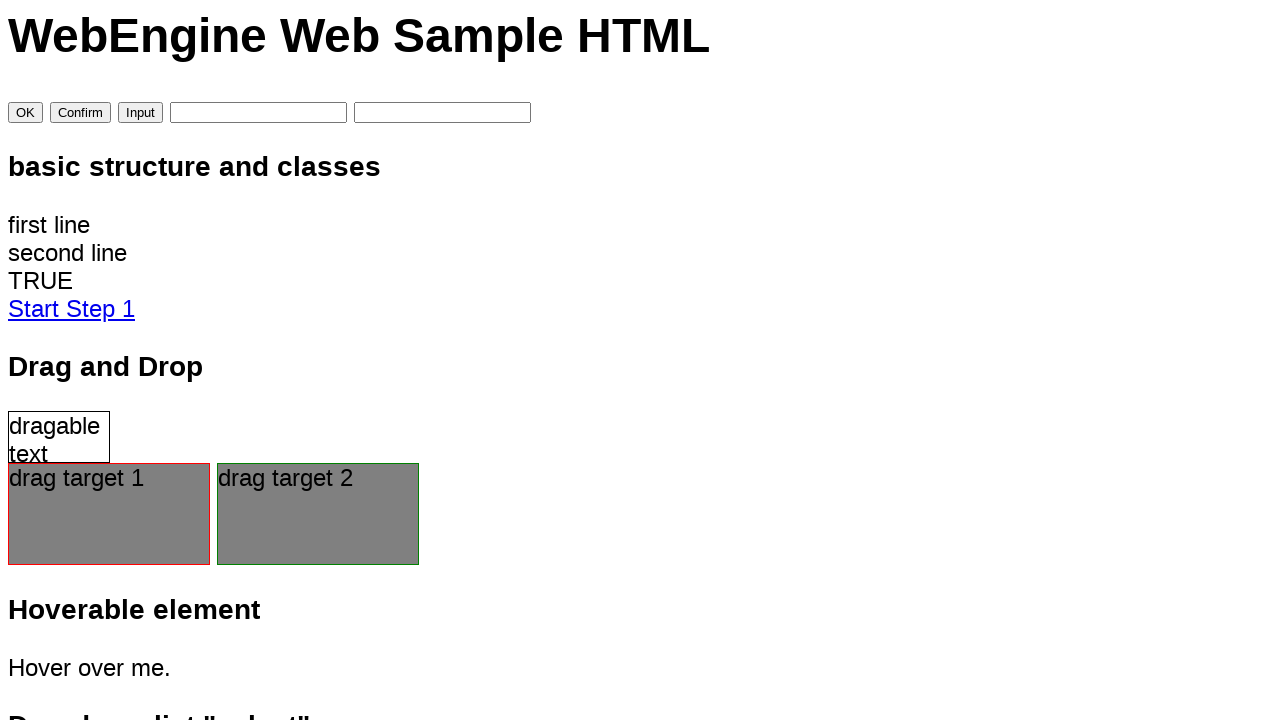

Clicked button with id 'btnButtonOk' to trigger alert at (26, 113) on #btnButtonOk
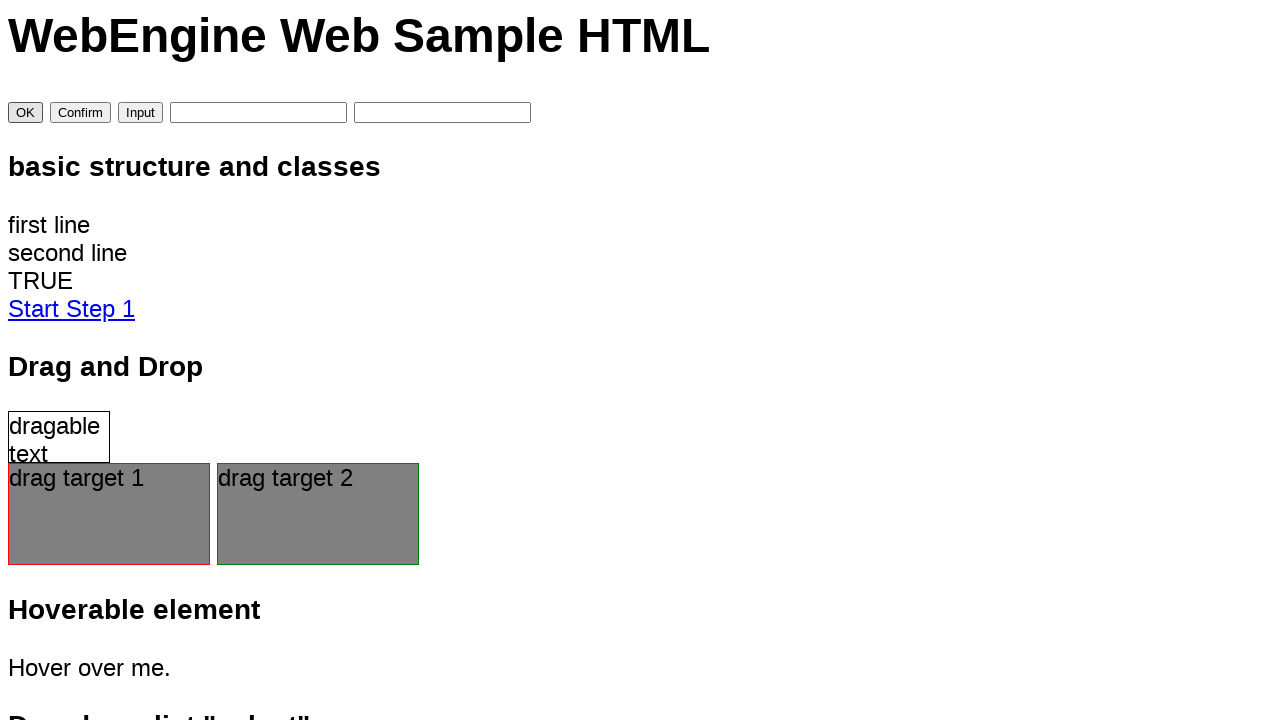

Verified button value changed to 'OK' after alert acceptance
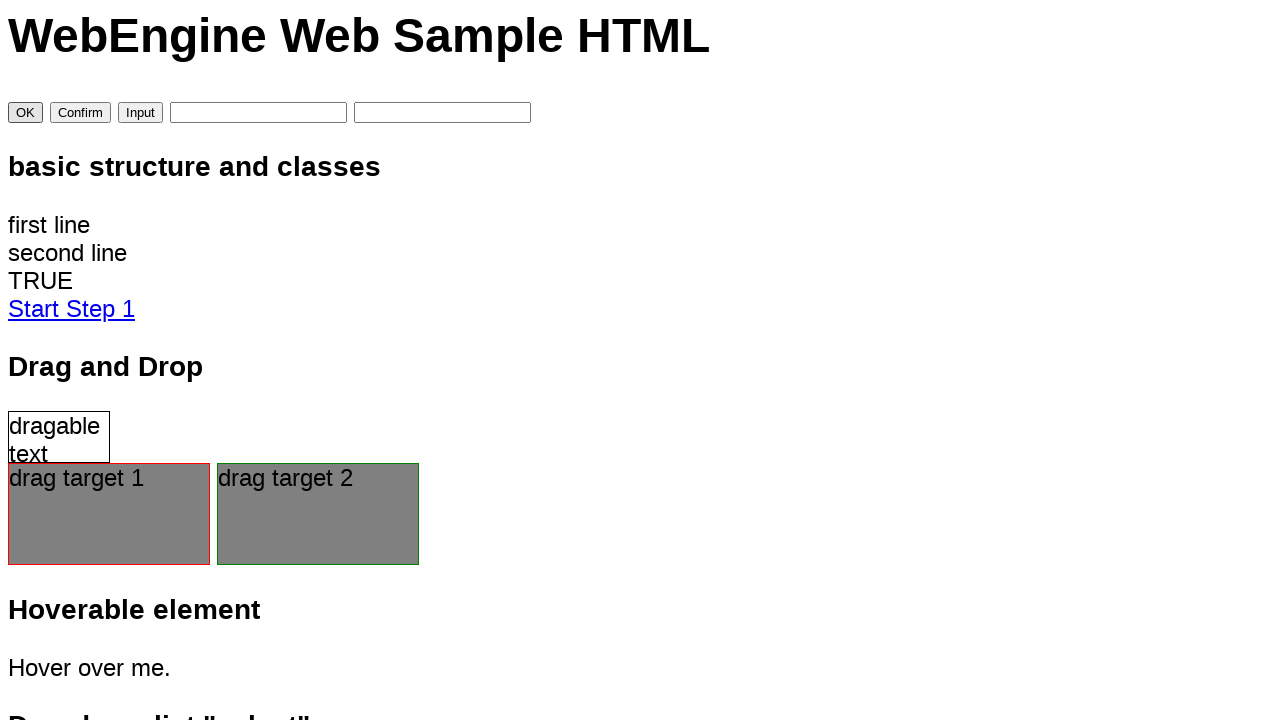

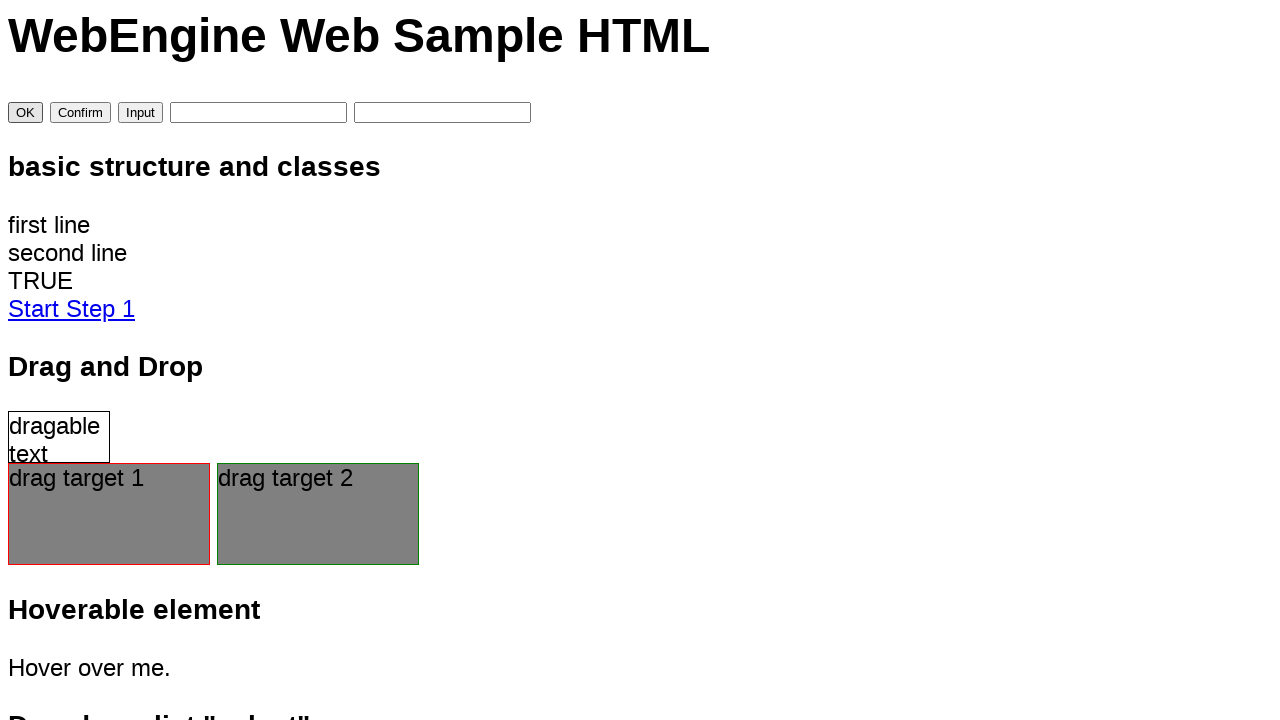